Tests the jQuery UI selectable widget by switching to the demo iframe and performing a click-and-hold drag selection from Item 1 to Item 4 to select multiple items at once.

Starting URL: https://jqueryui.com/selectable/

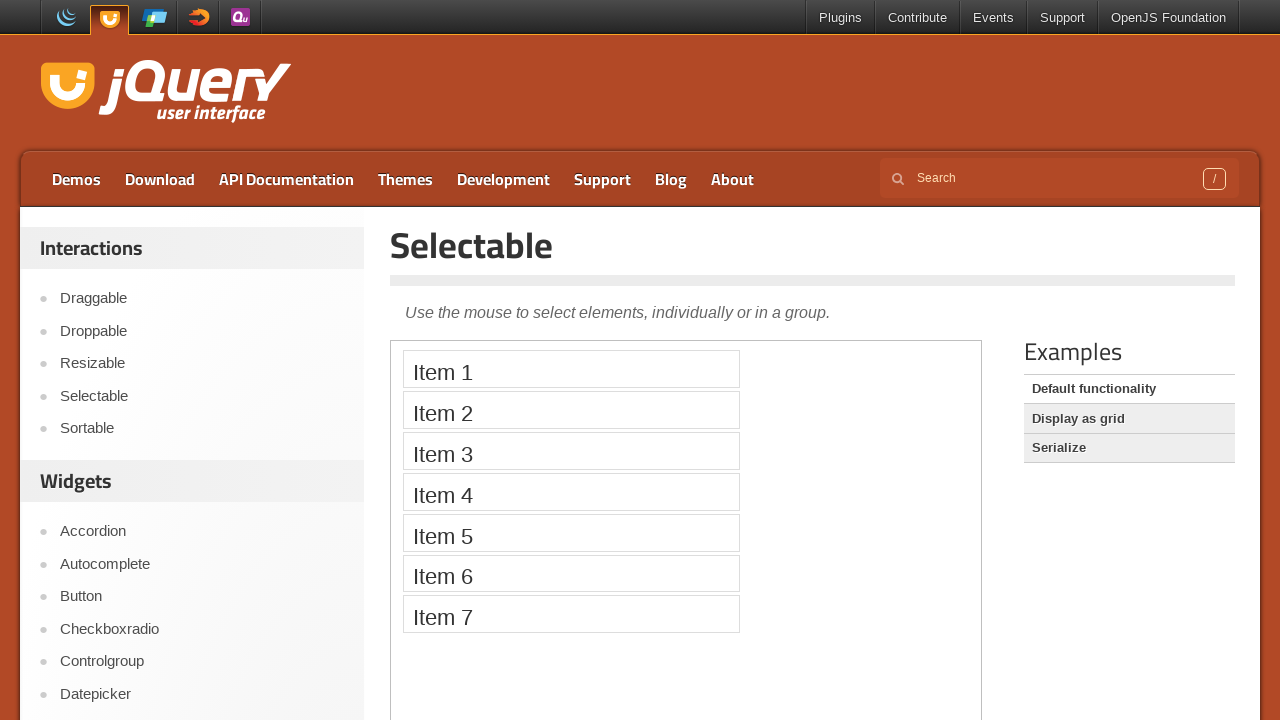

Located demo iframe
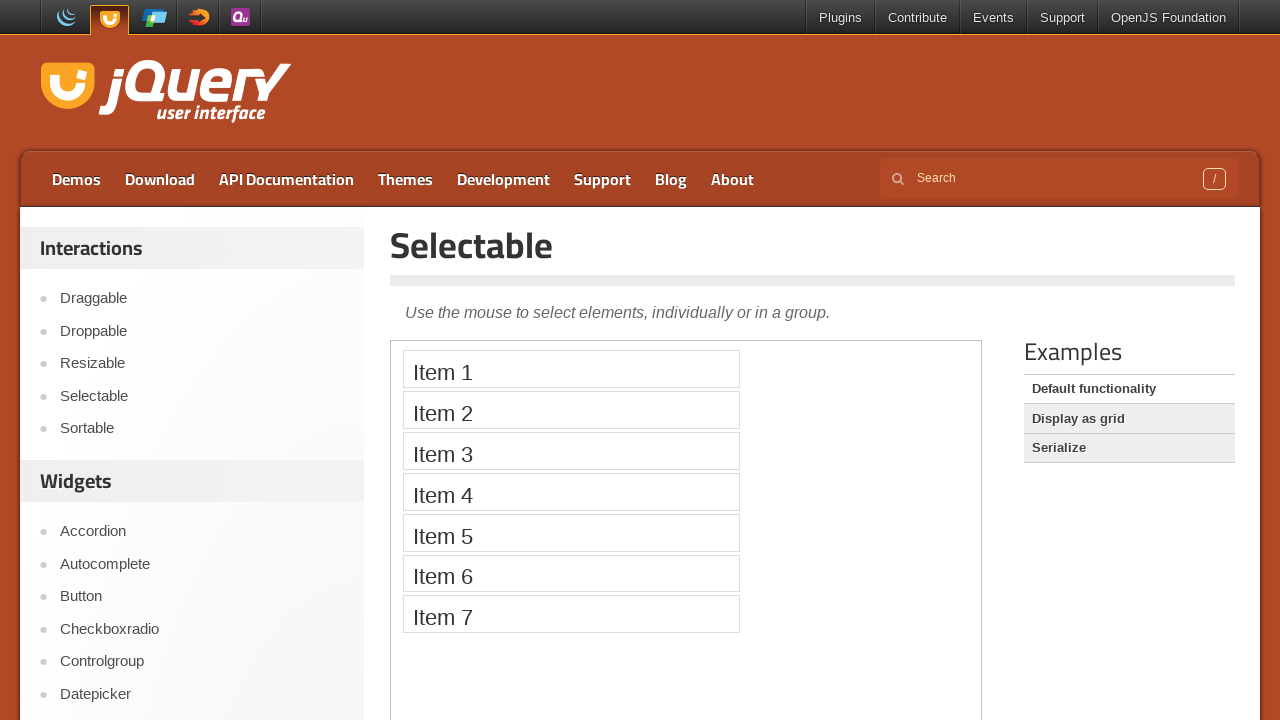

Located Item 1 element
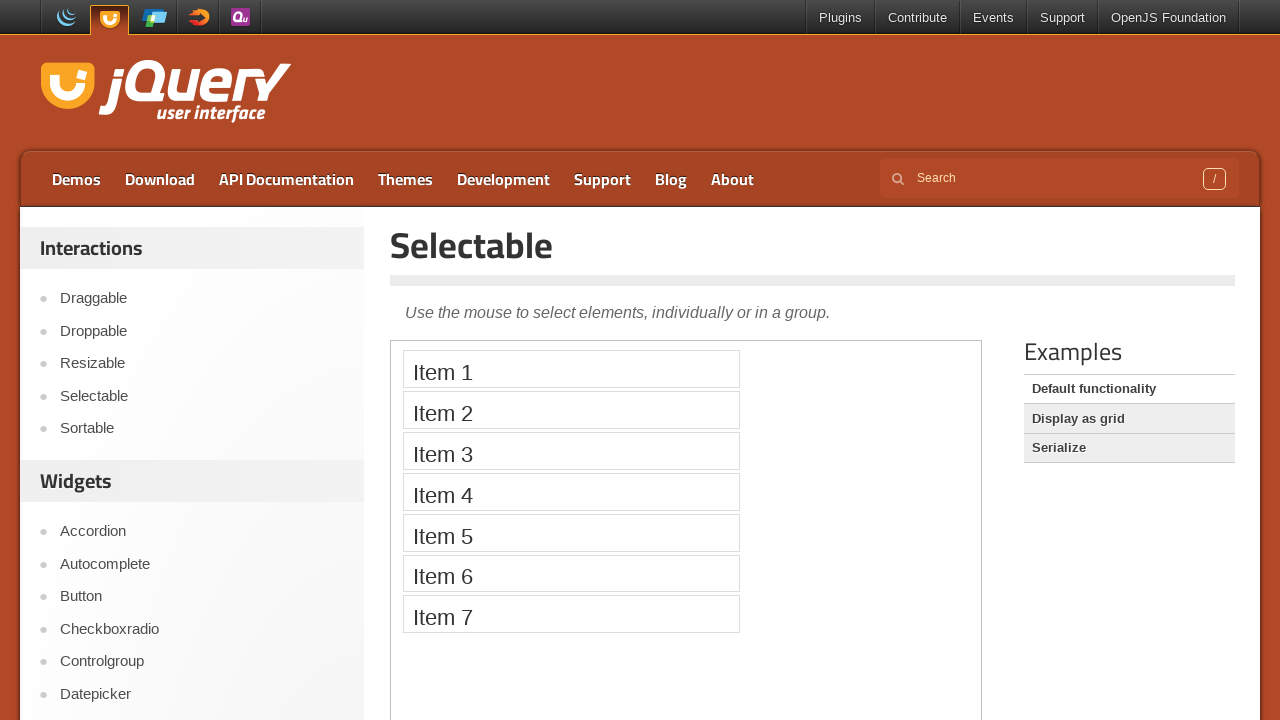

Located Item 4 element
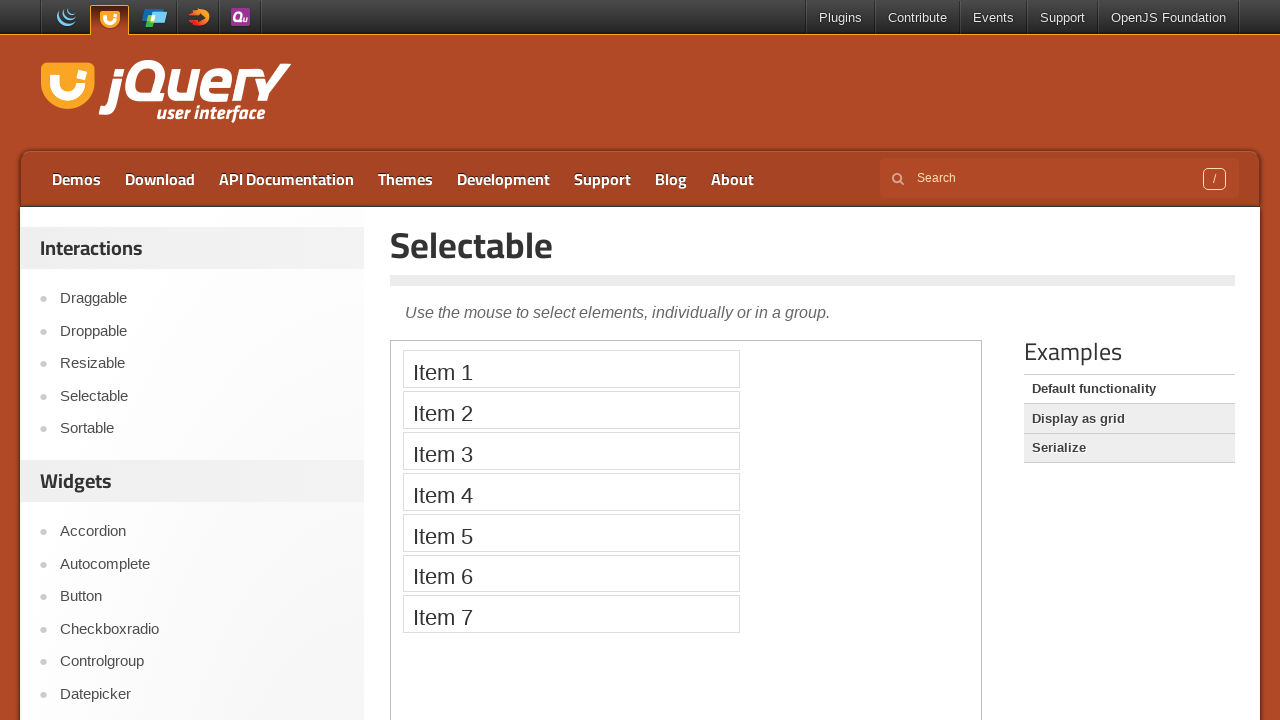

Retrieved bounding box for Item 1
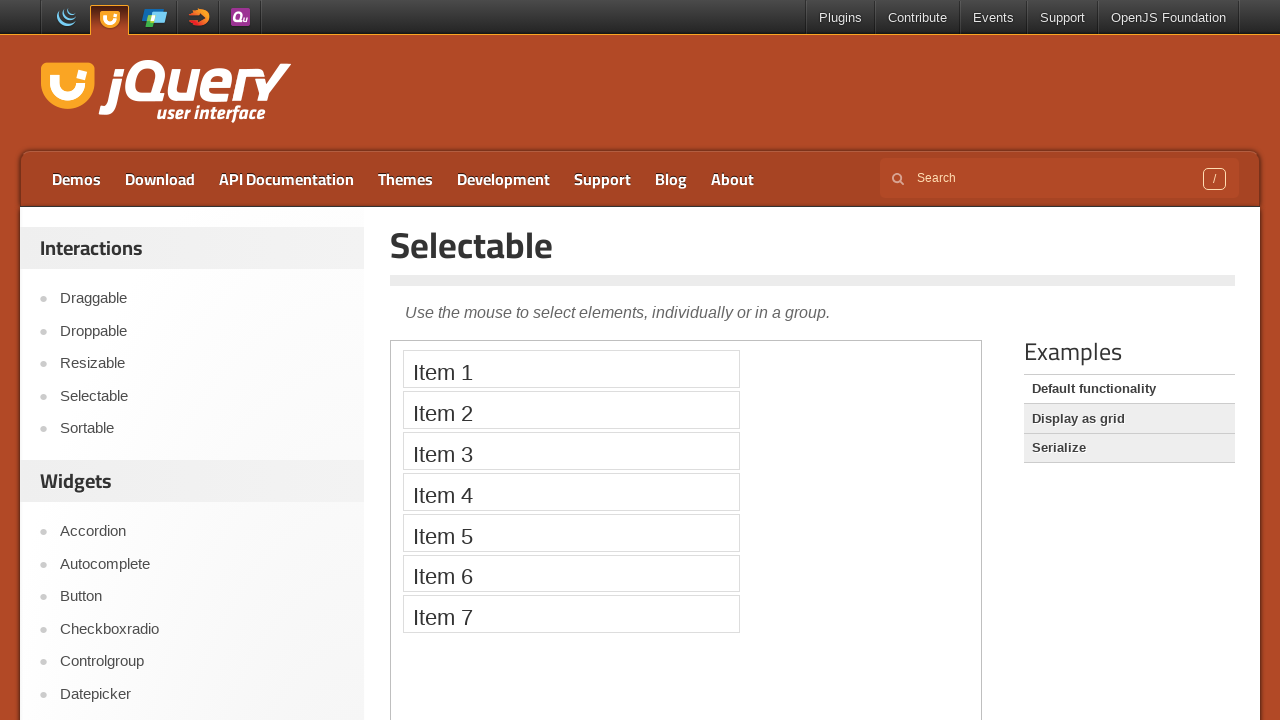

Retrieved bounding box for Item 4
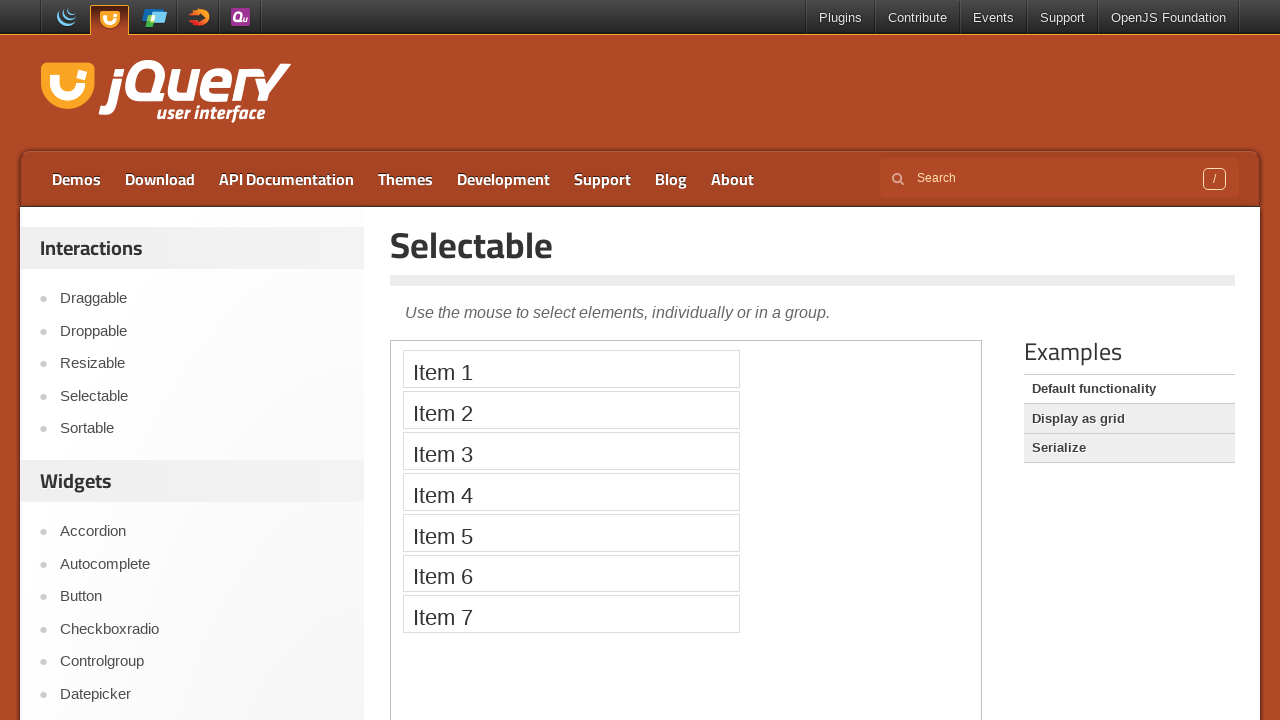

Moved mouse to Item 1 position to start drag selection at (571, 369)
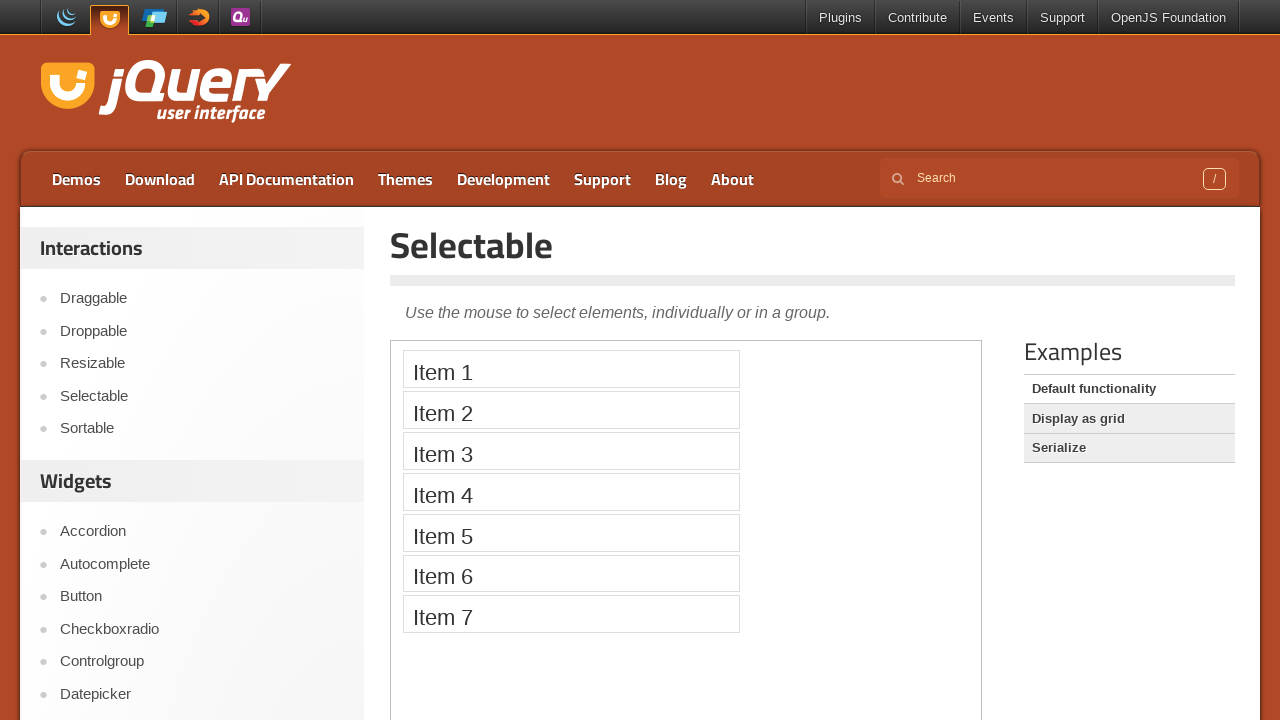

Pressed mouse button down at Item 1 at (571, 369)
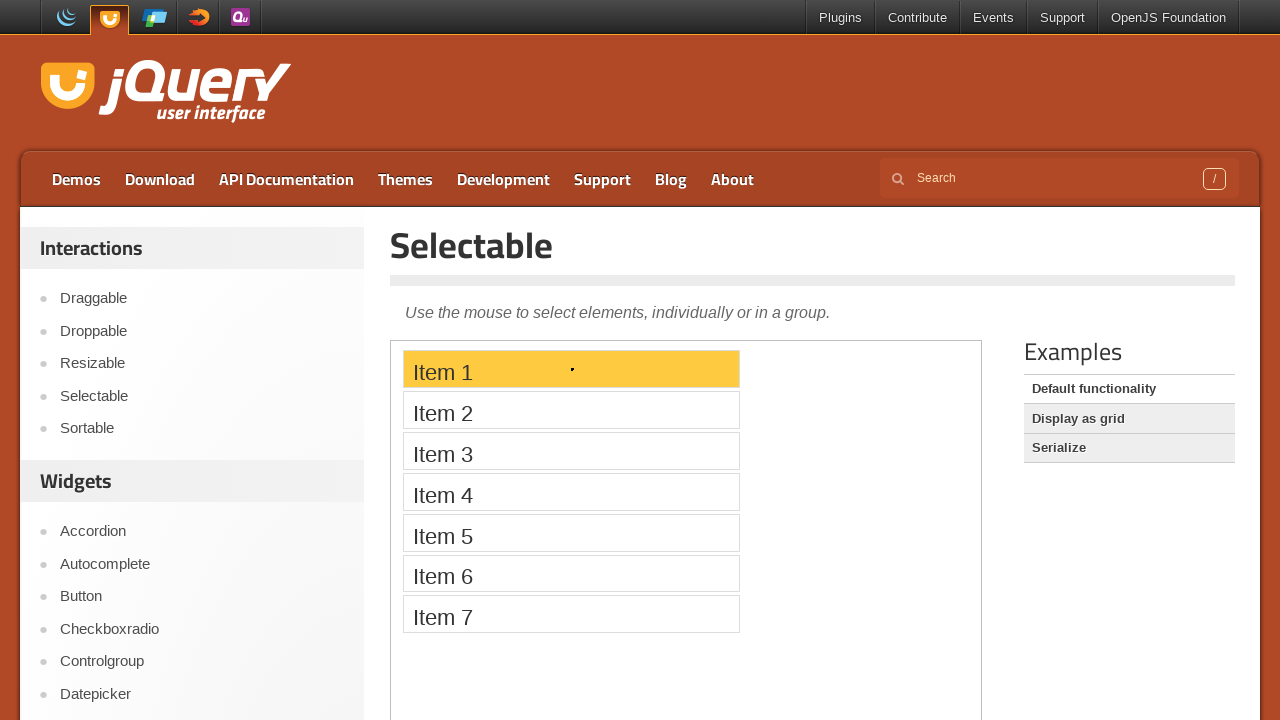

Dragged mouse from Item 1 to Item 4 at (571, 492)
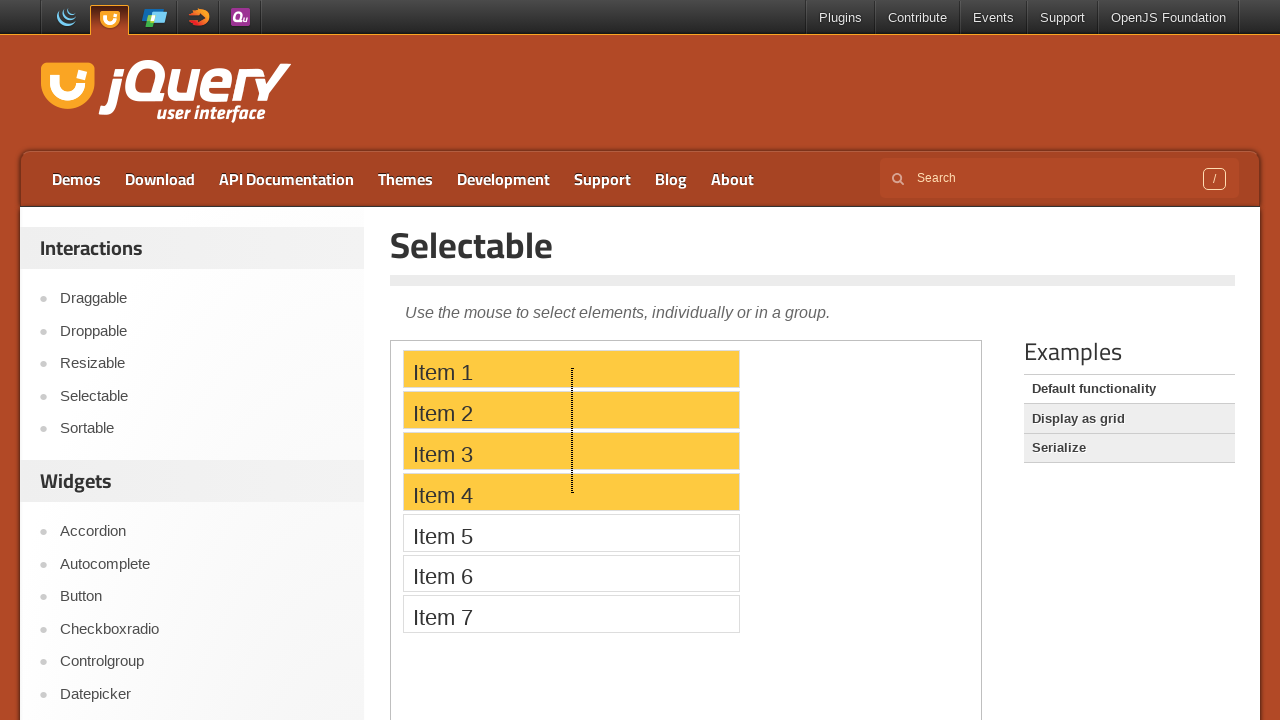

Released mouse button to complete drag selection of Items 1-4 at (571, 492)
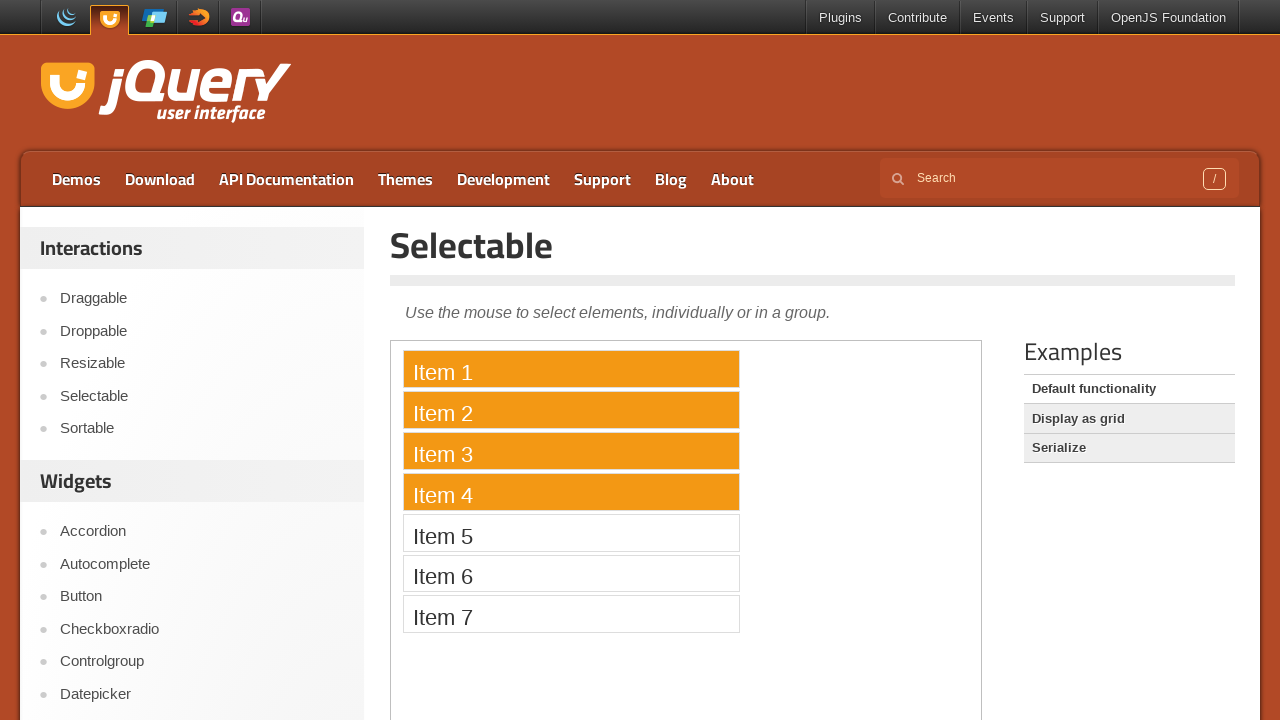

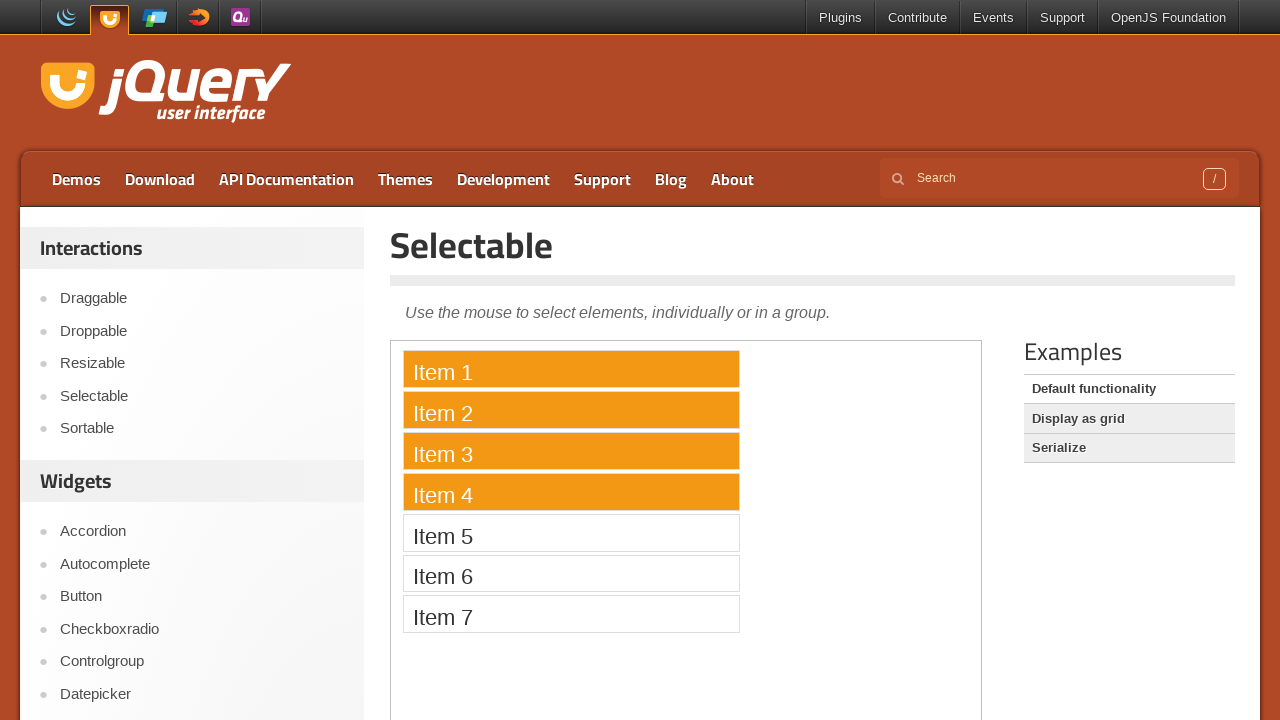